Tests window handling functionality by clicking a button that opens a new window, then switches focus between the two windows 10 times.

Starting URL: https://neotech.vercel.app/windows

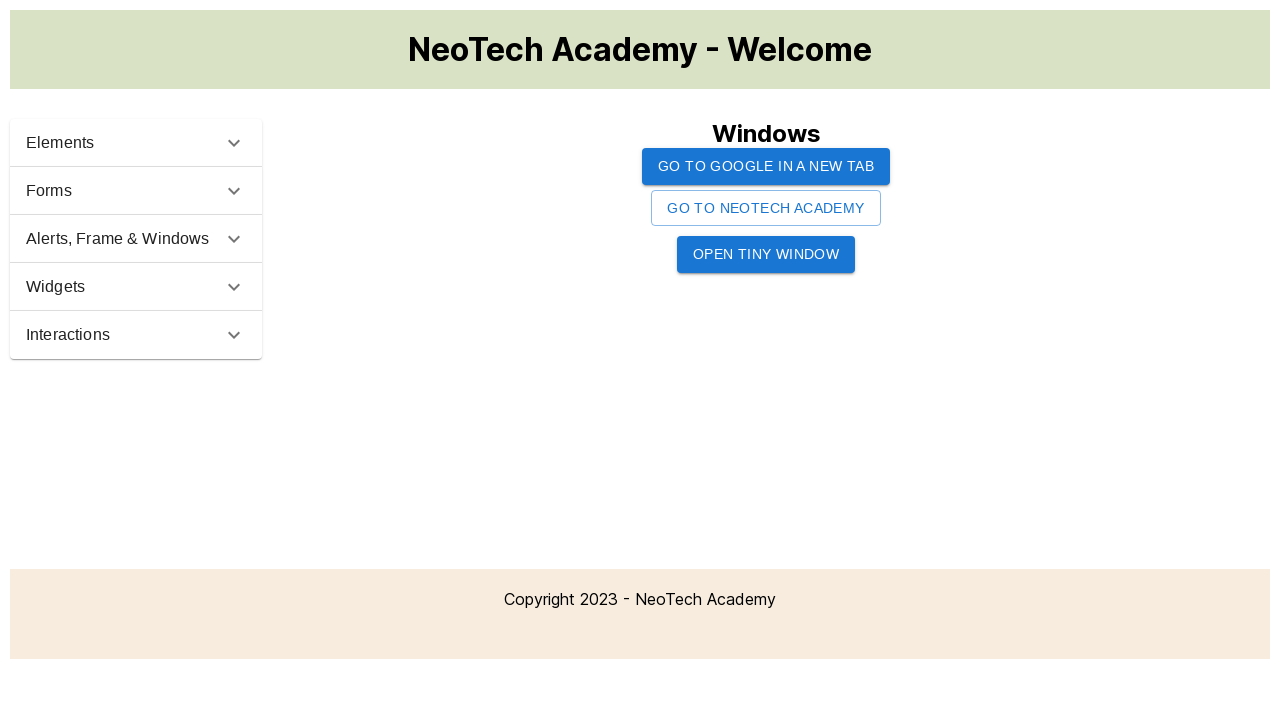

Navigated to NeotechAcademyPage windows test URL
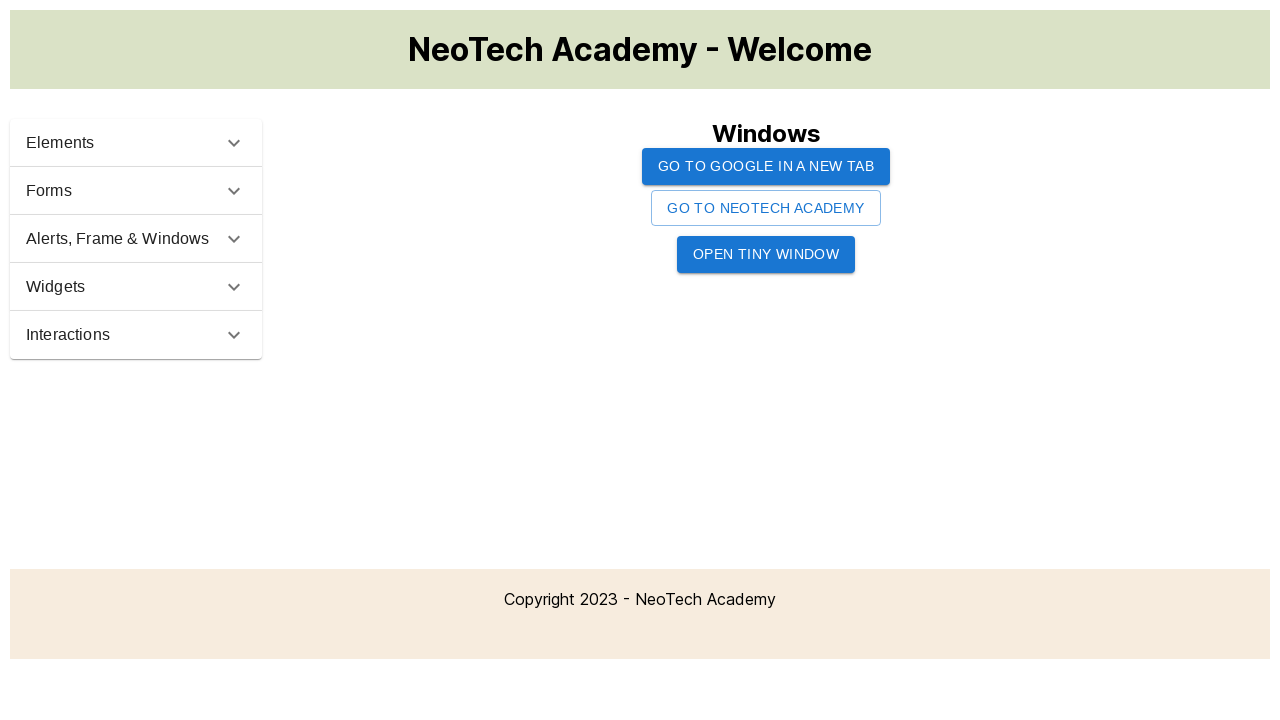

Clicked button to open a new window at (766, 208) on #windowButton
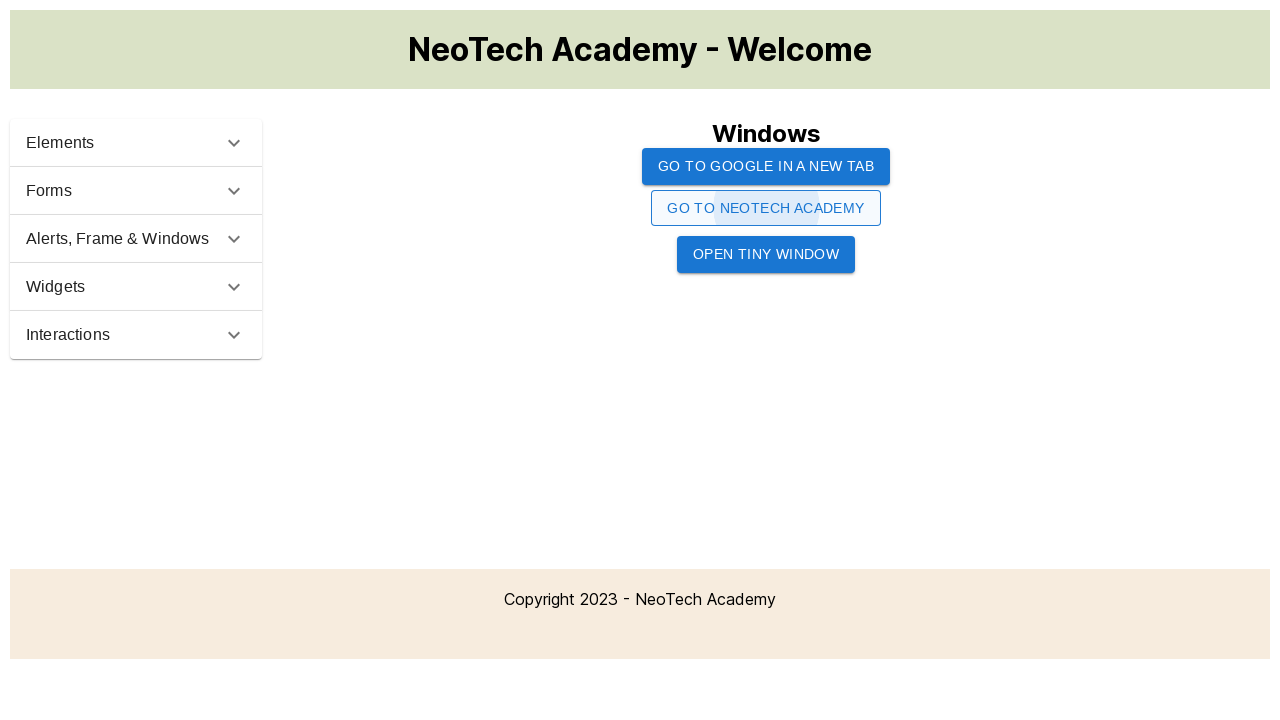

New window opened and captured
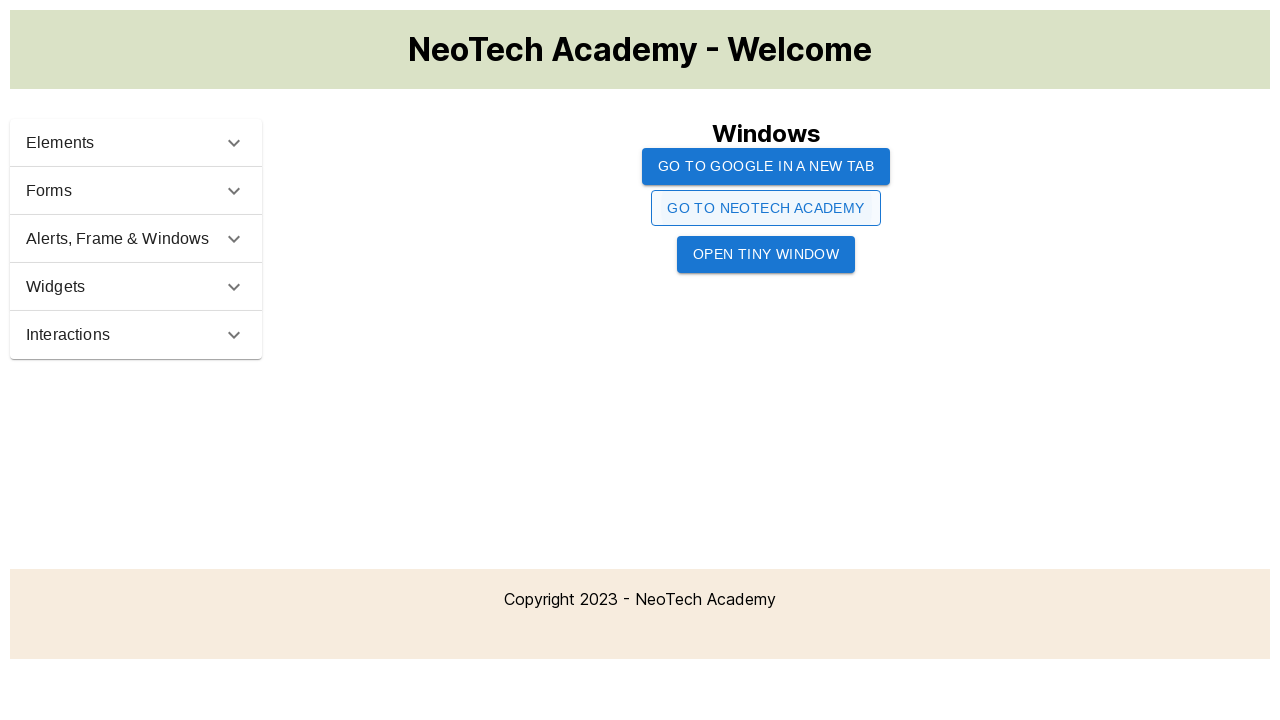

Switched focus to original window (iteration 1/10)
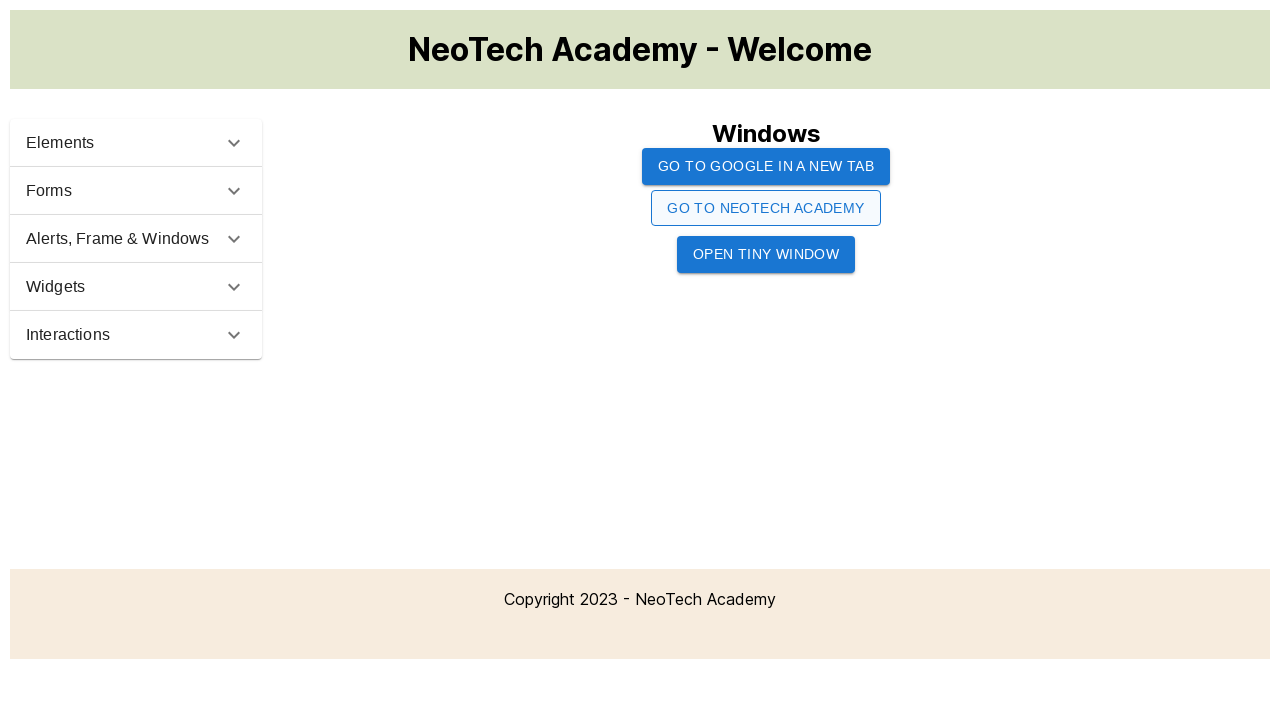

Switched focus to new window (iteration 1/10)
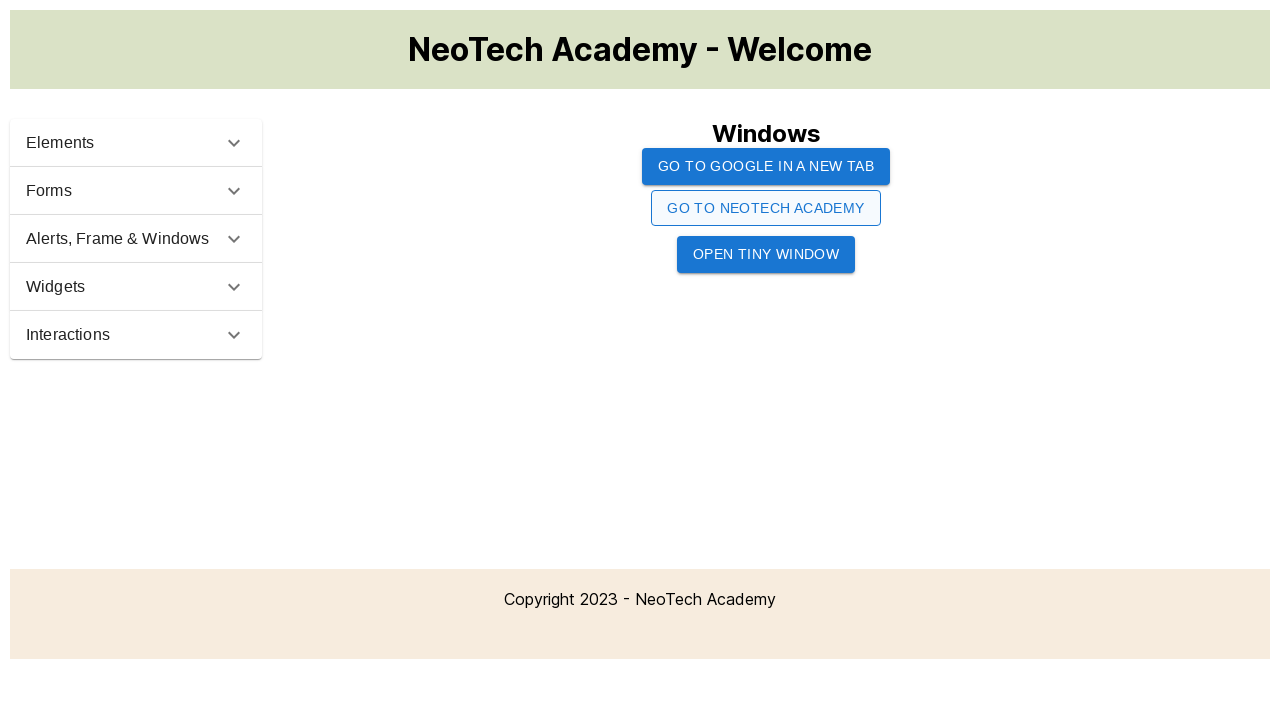

Switched focus to original window (iteration 2/10)
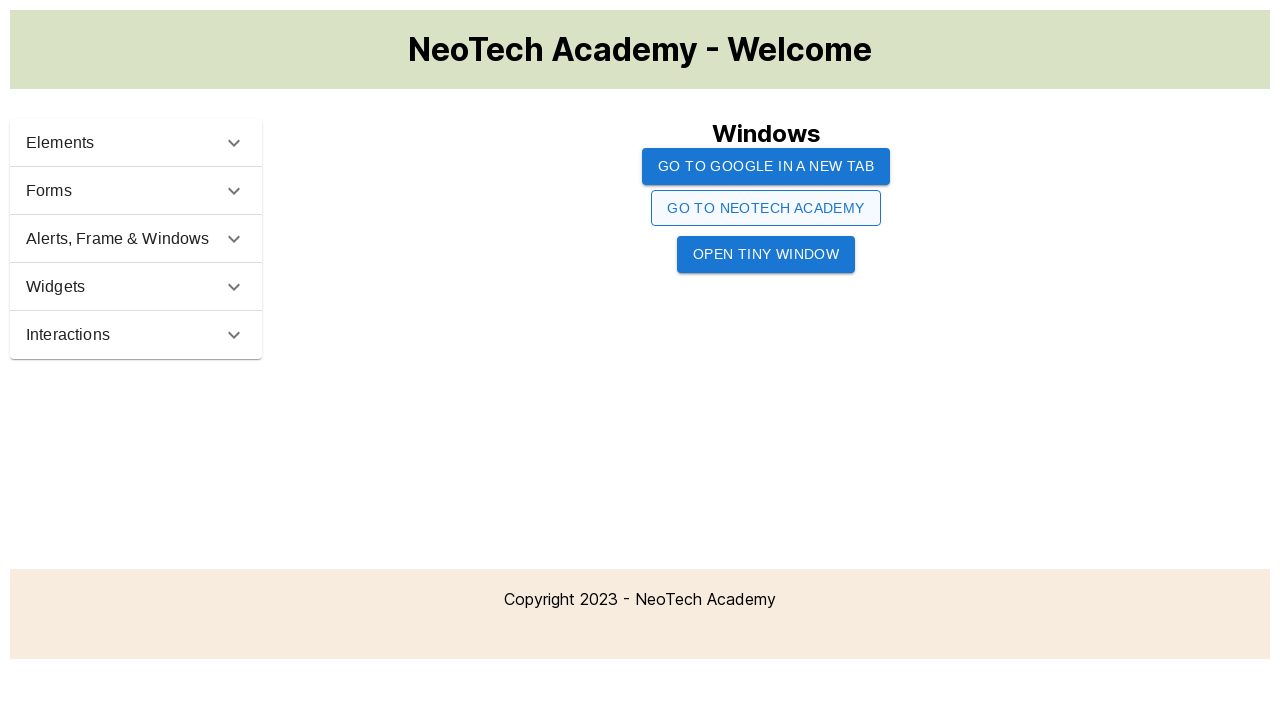

Switched focus to new window (iteration 2/10)
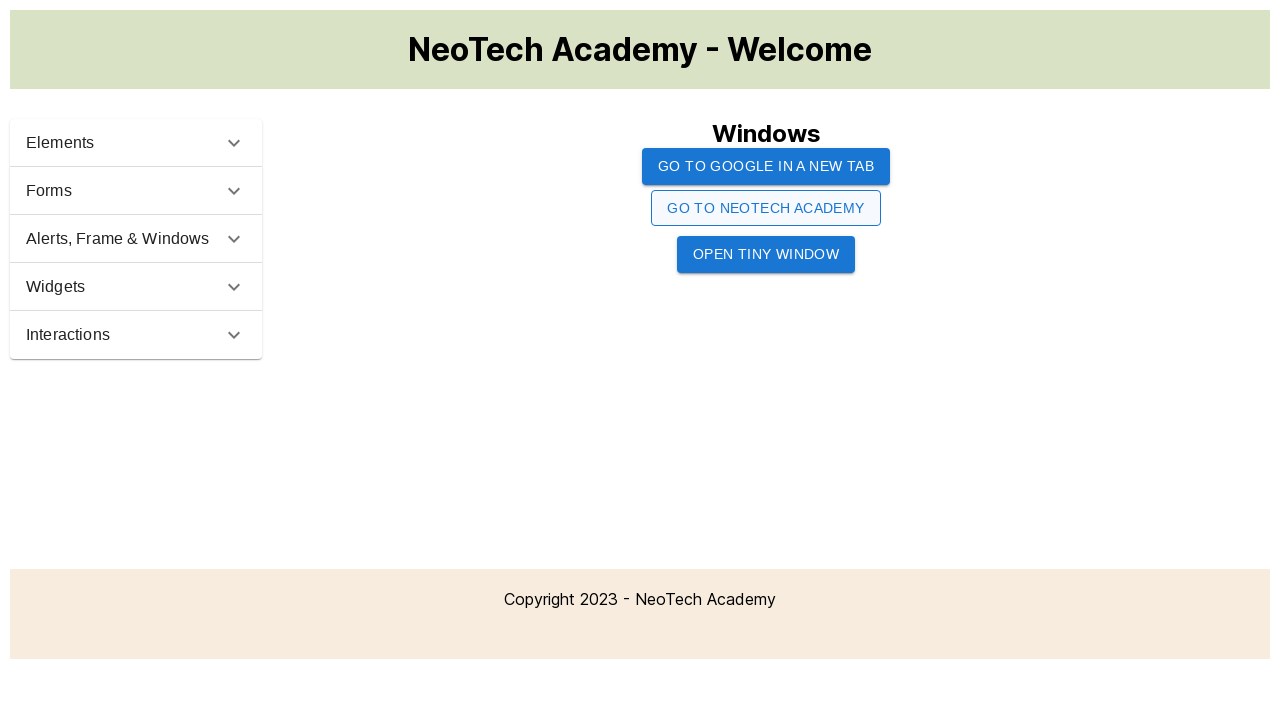

Switched focus to original window (iteration 3/10)
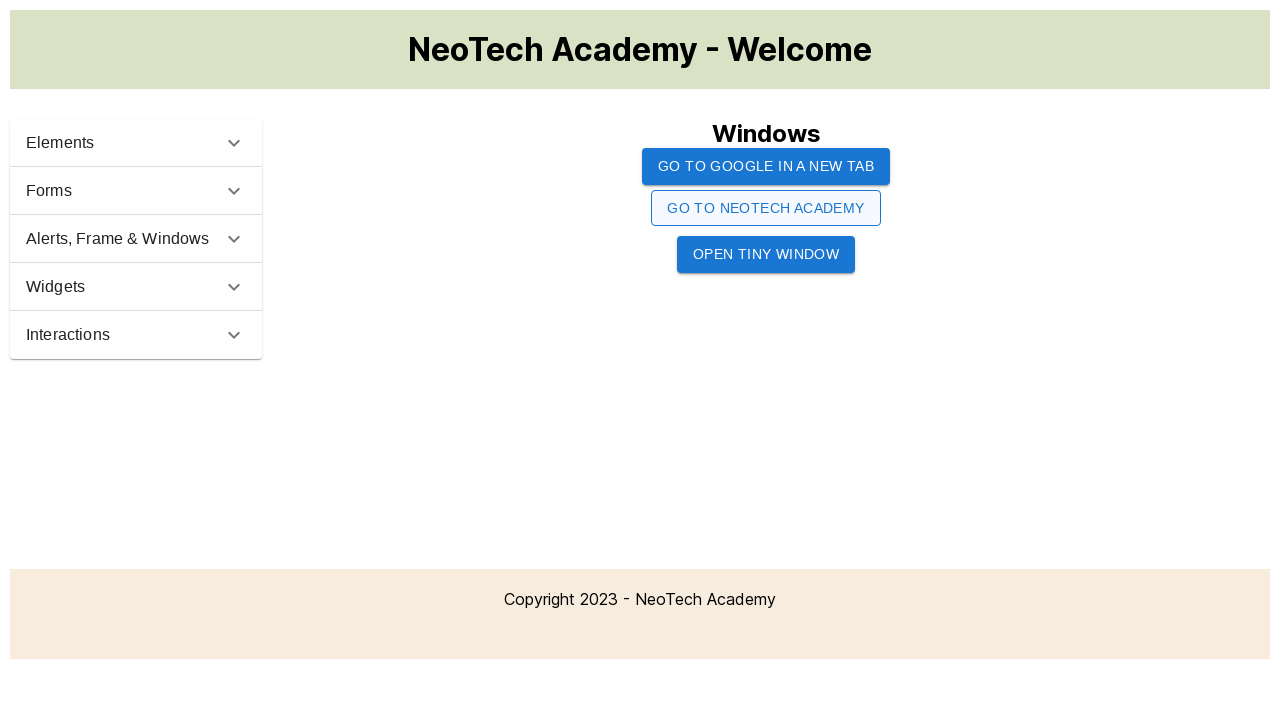

Switched focus to new window (iteration 3/10)
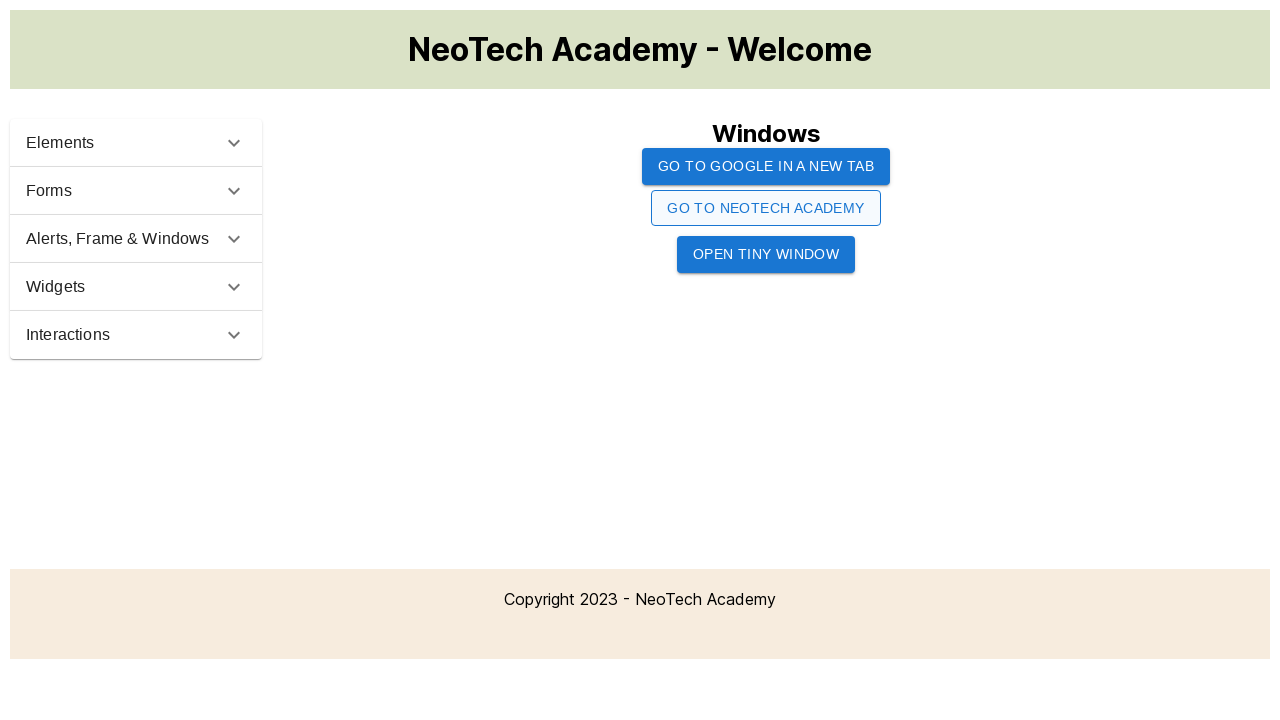

Switched focus to original window (iteration 4/10)
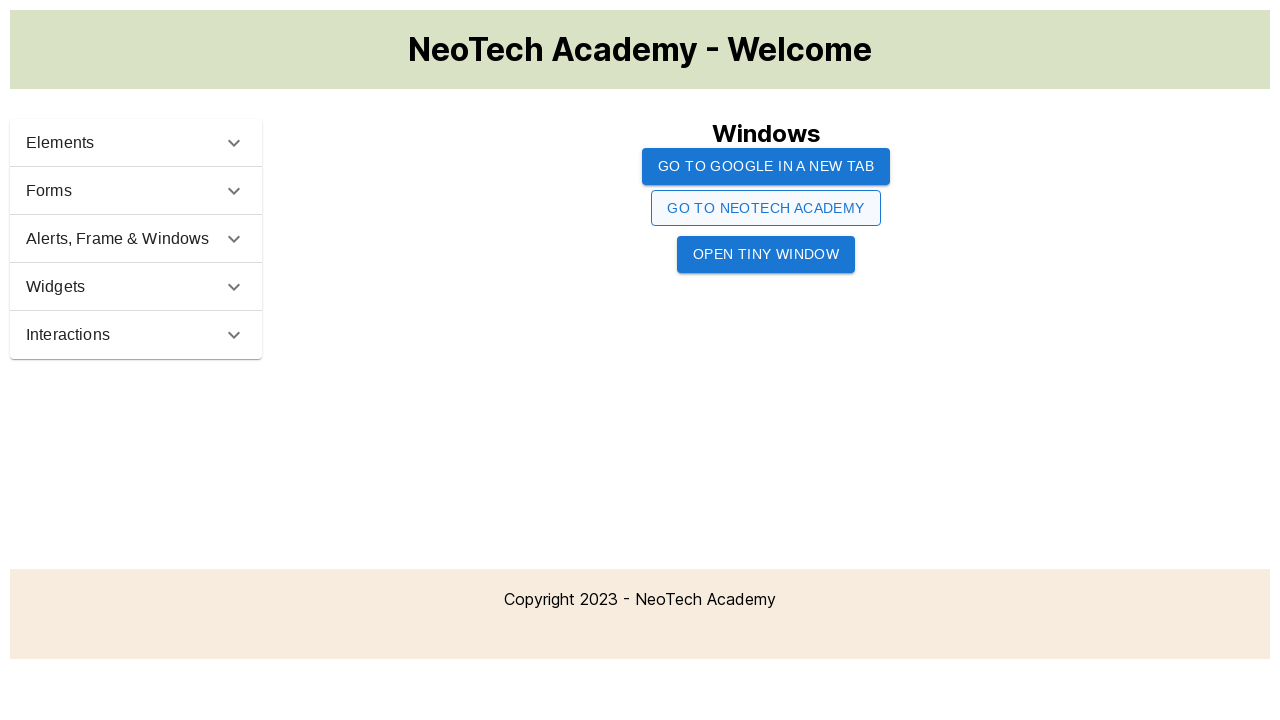

Switched focus to new window (iteration 4/10)
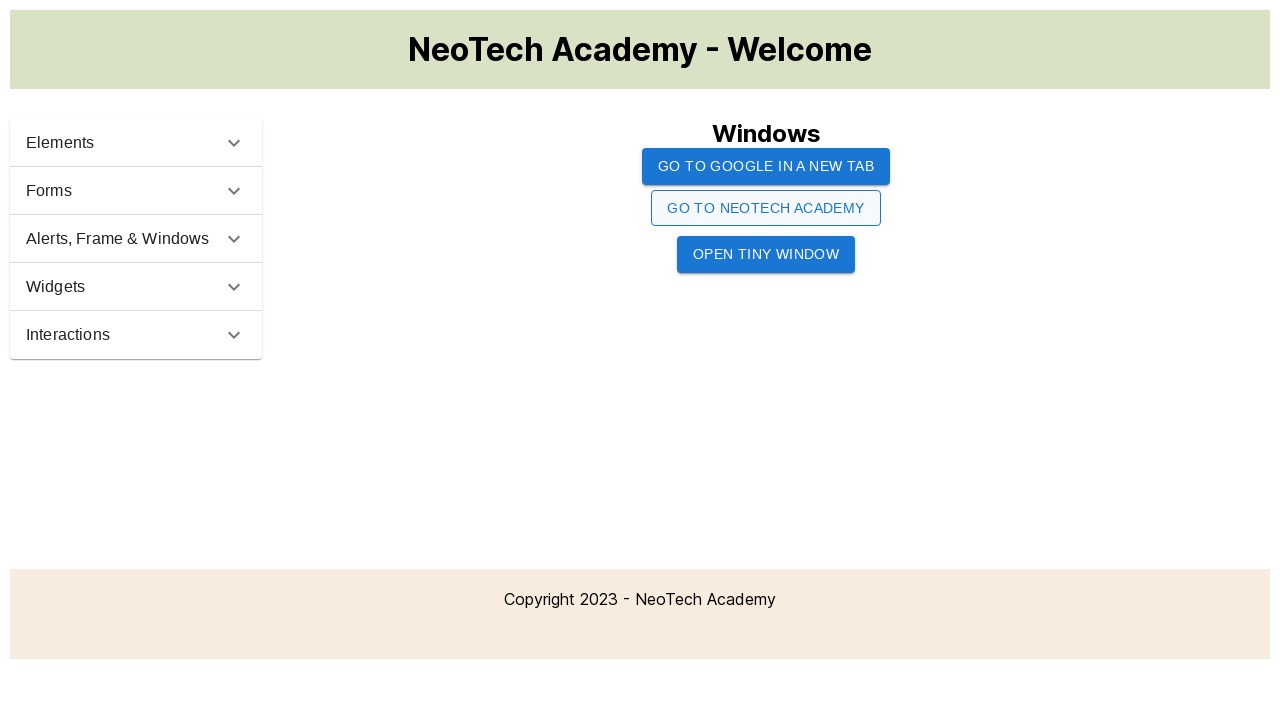

Switched focus to original window (iteration 5/10)
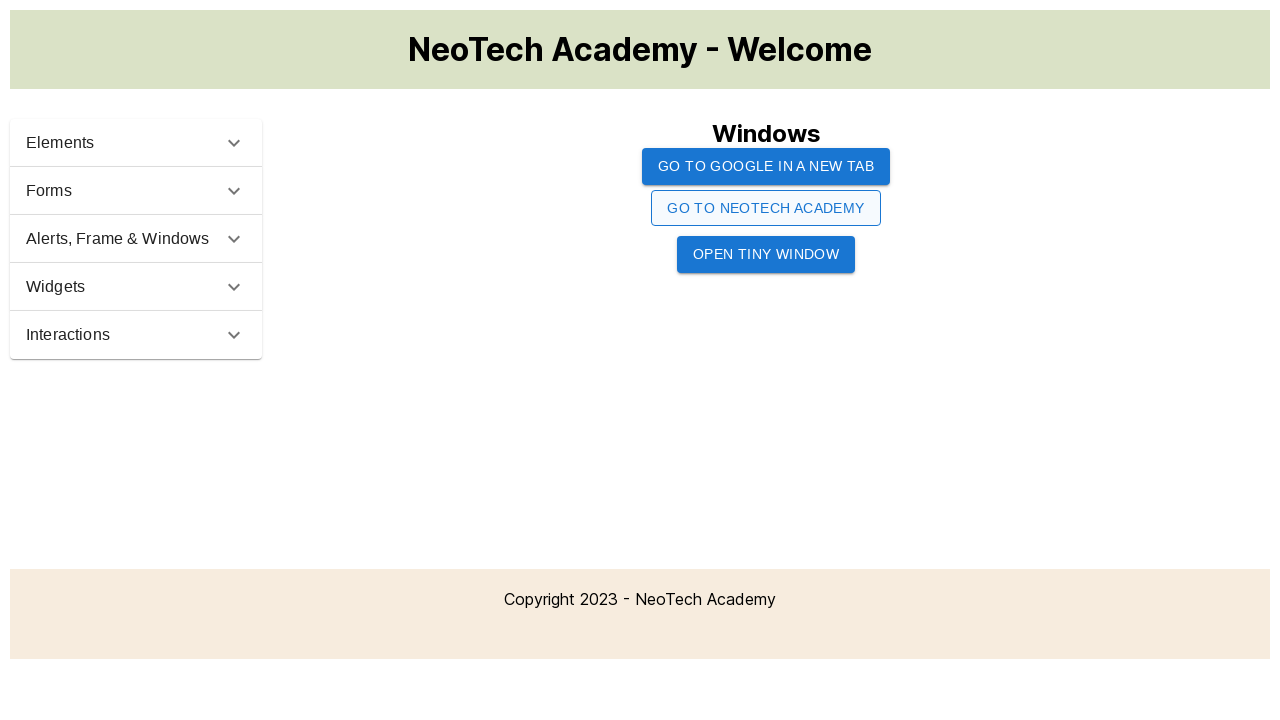

Switched focus to new window (iteration 5/10)
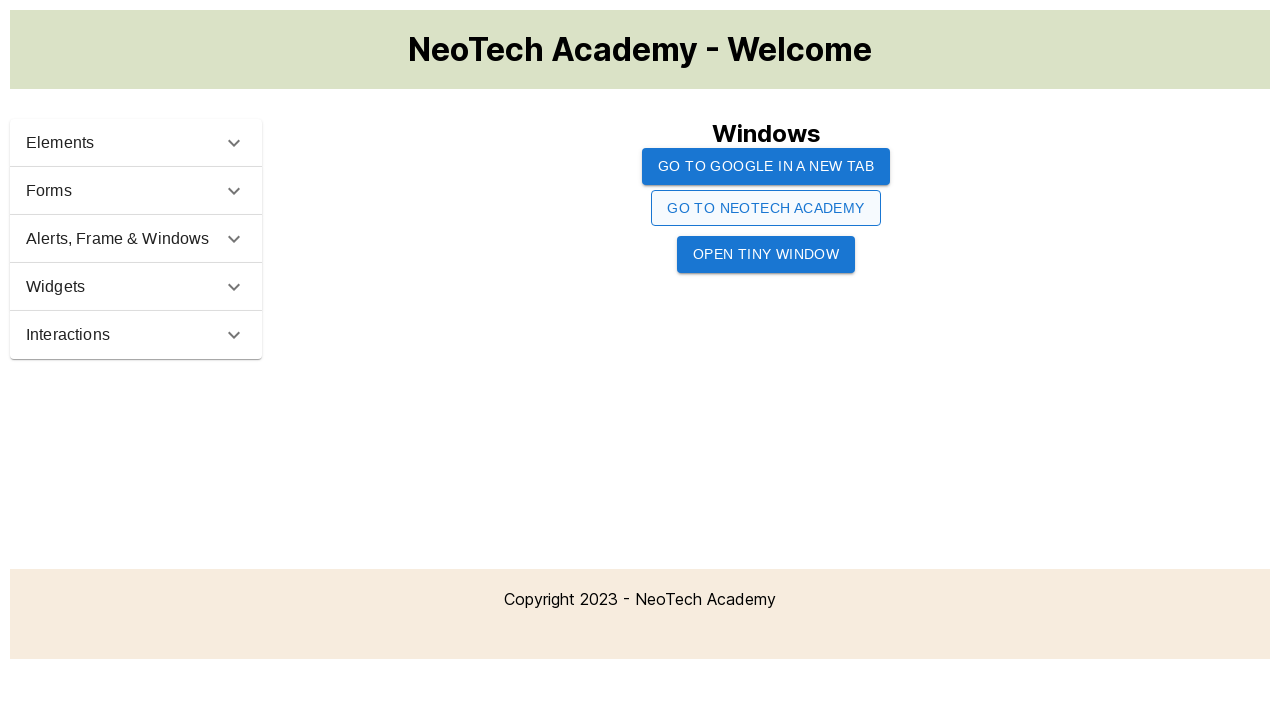

Switched focus to original window (iteration 6/10)
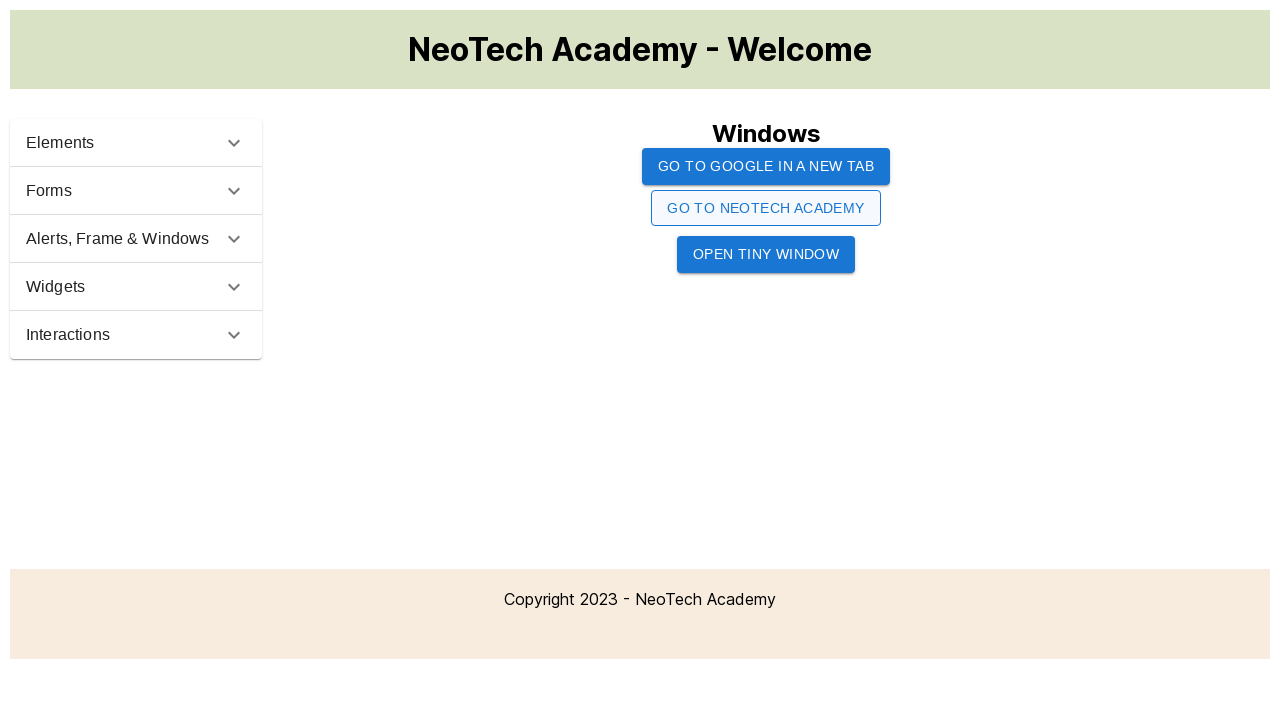

Switched focus to new window (iteration 6/10)
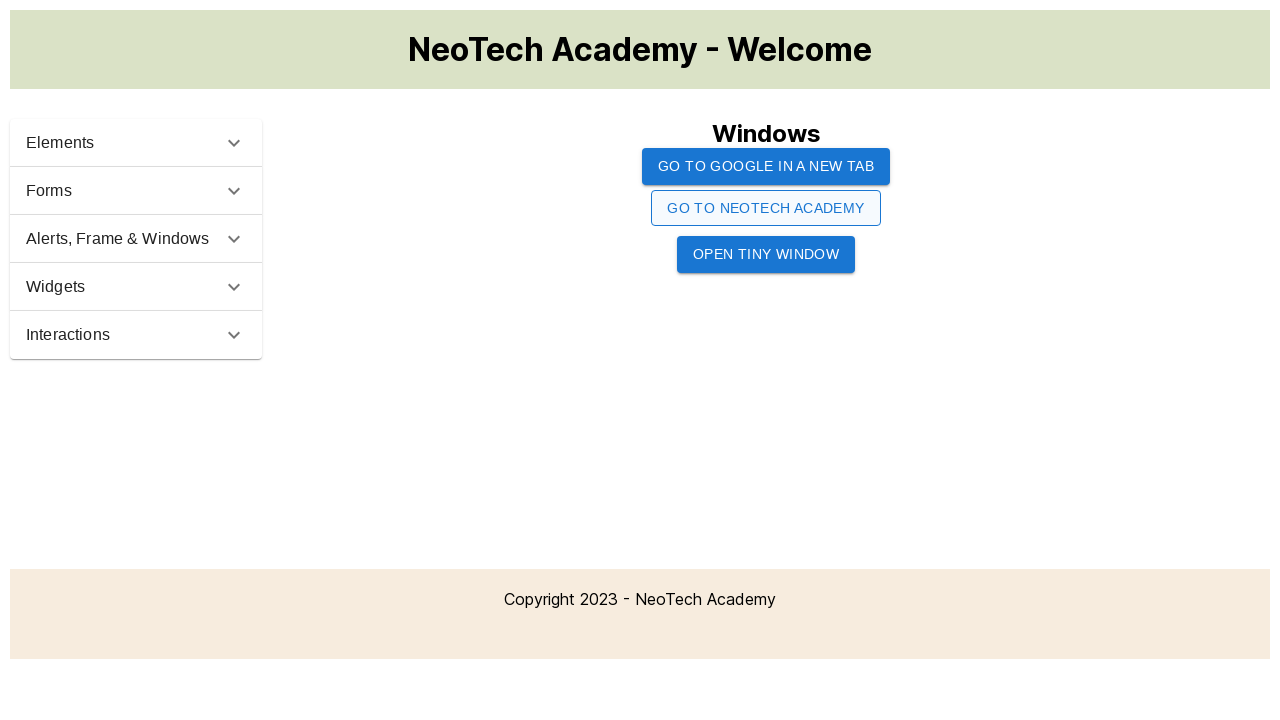

Switched focus to original window (iteration 7/10)
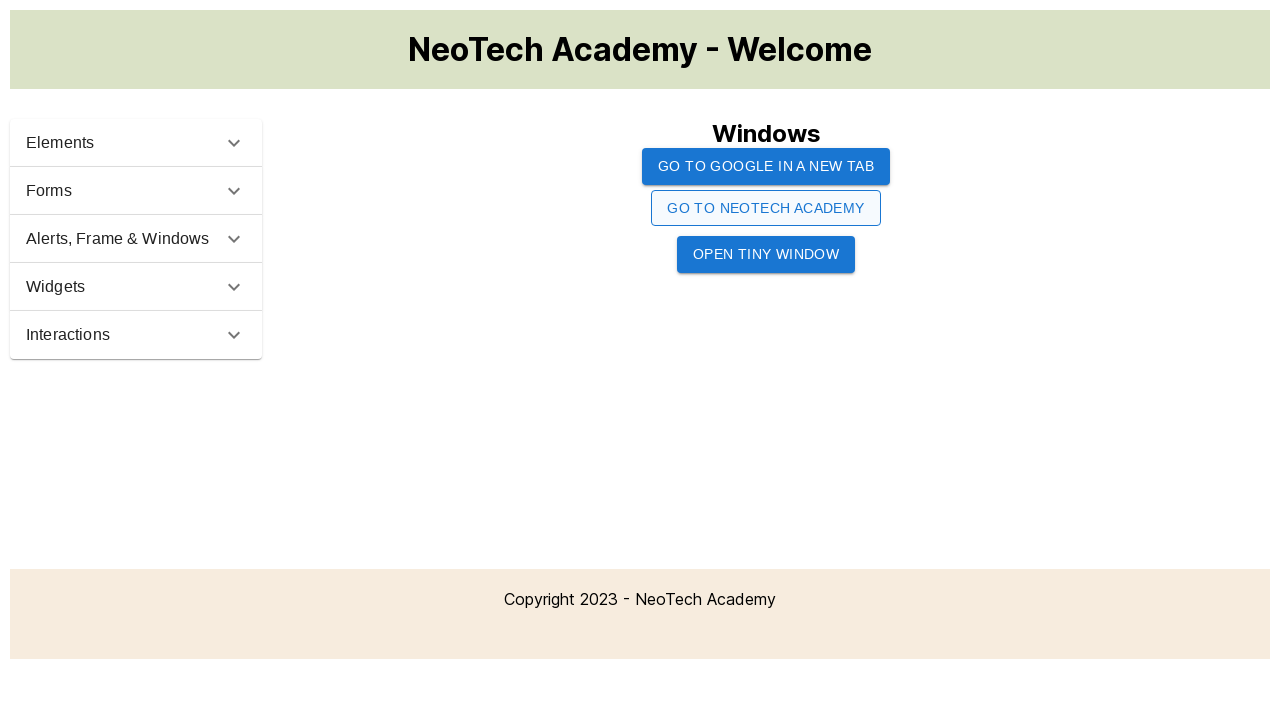

Switched focus to new window (iteration 7/10)
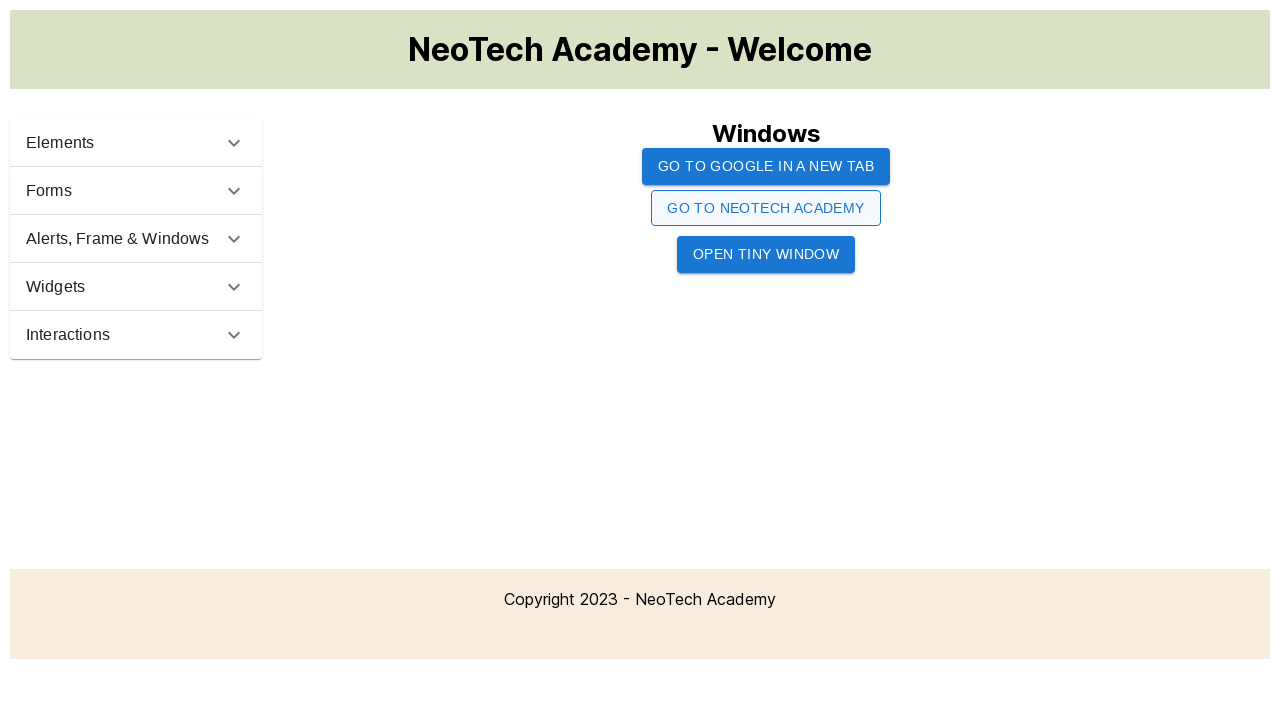

Switched focus to original window (iteration 8/10)
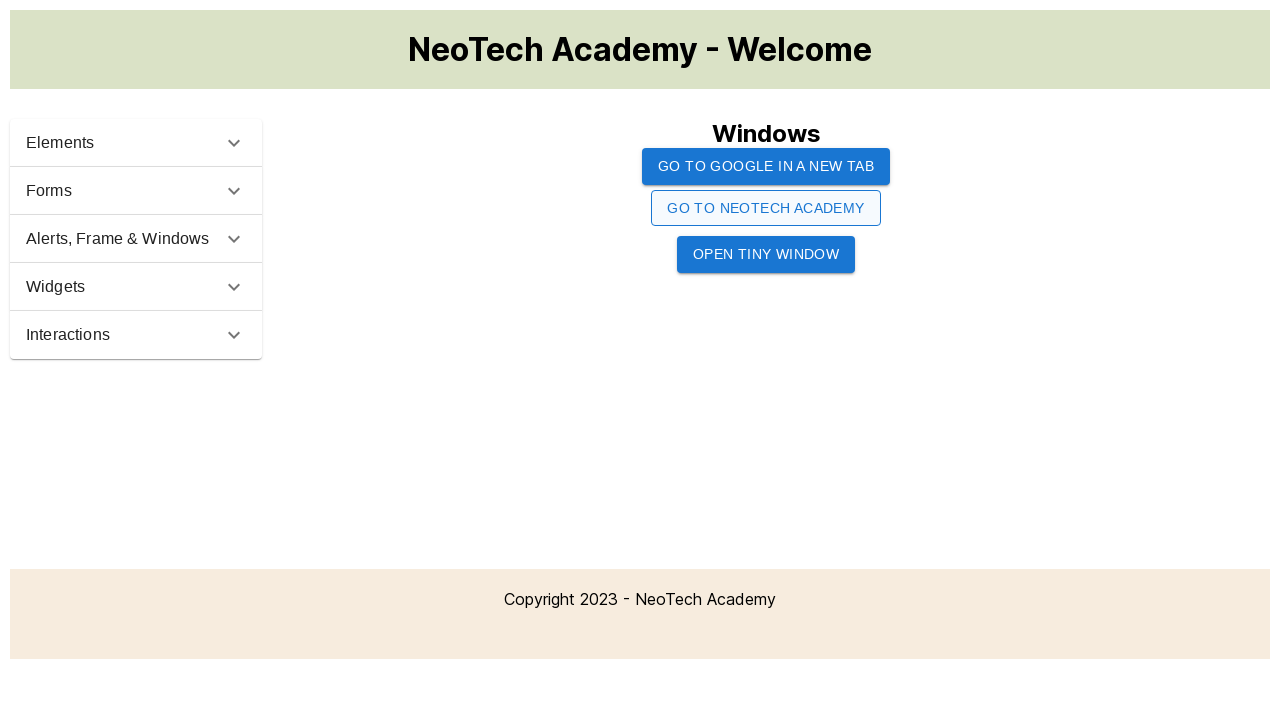

Switched focus to new window (iteration 8/10)
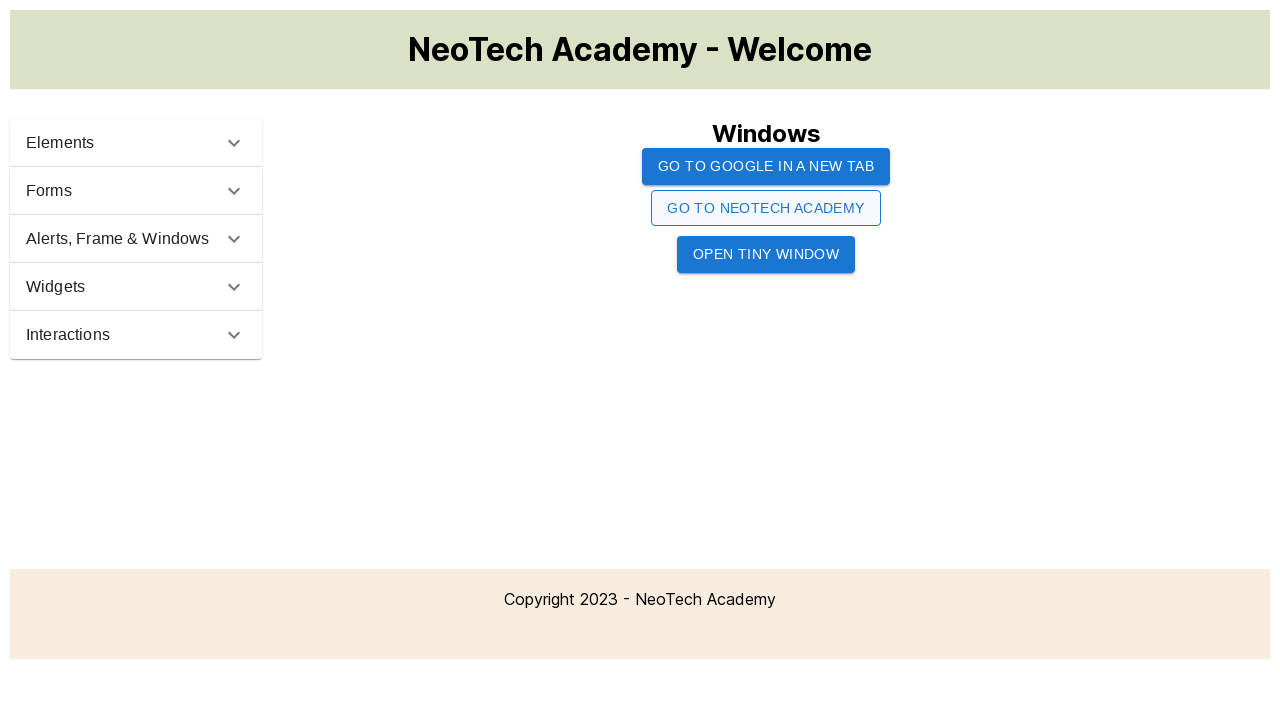

Switched focus to original window (iteration 9/10)
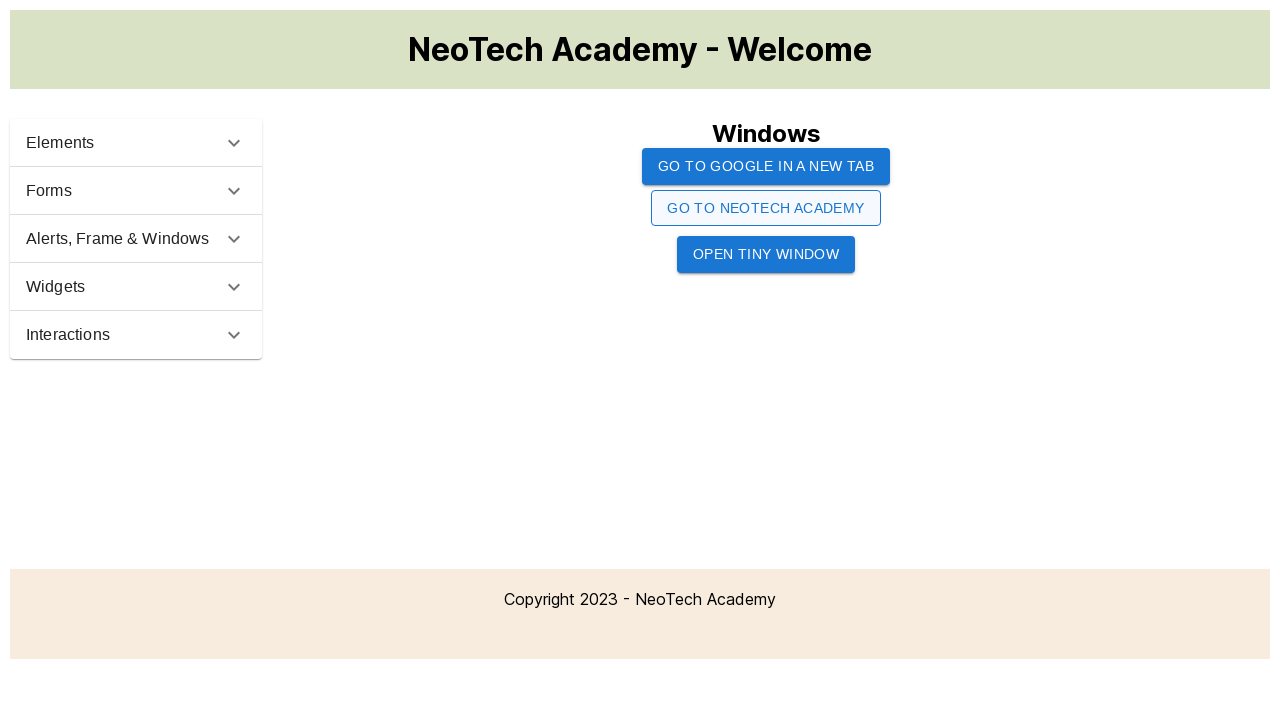

Switched focus to new window (iteration 9/10)
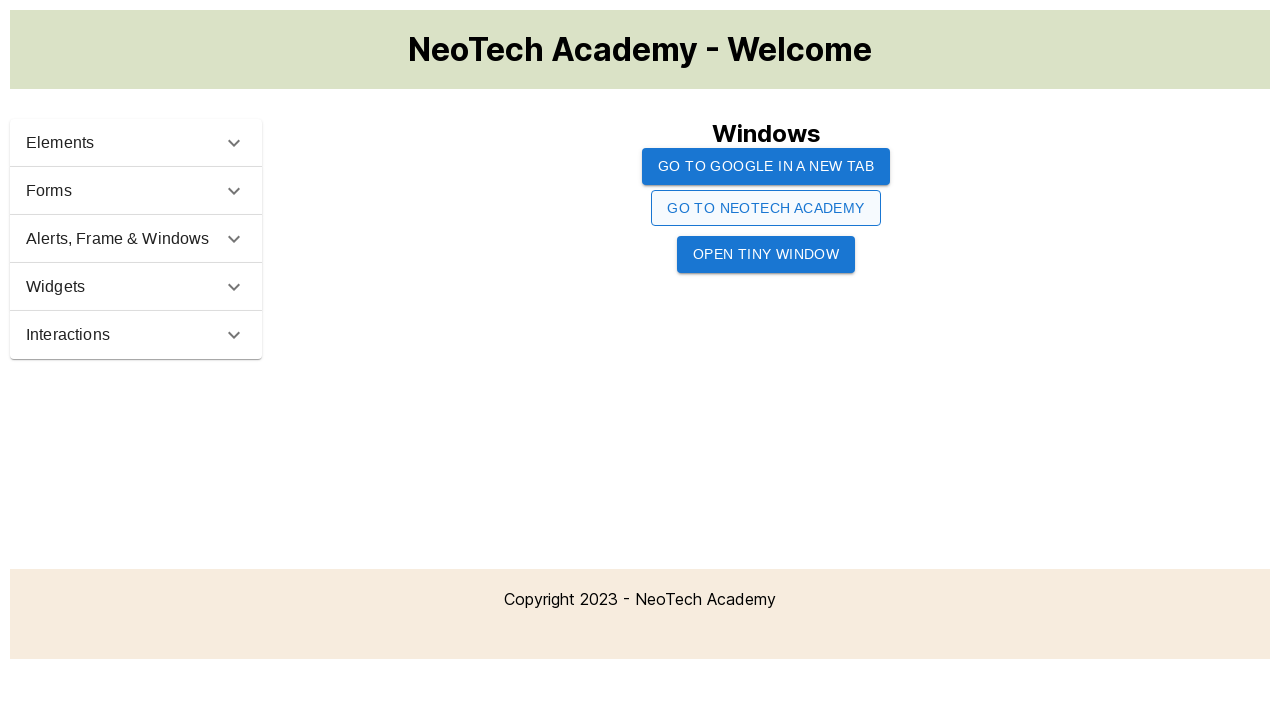

Switched focus to original window (iteration 10/10)
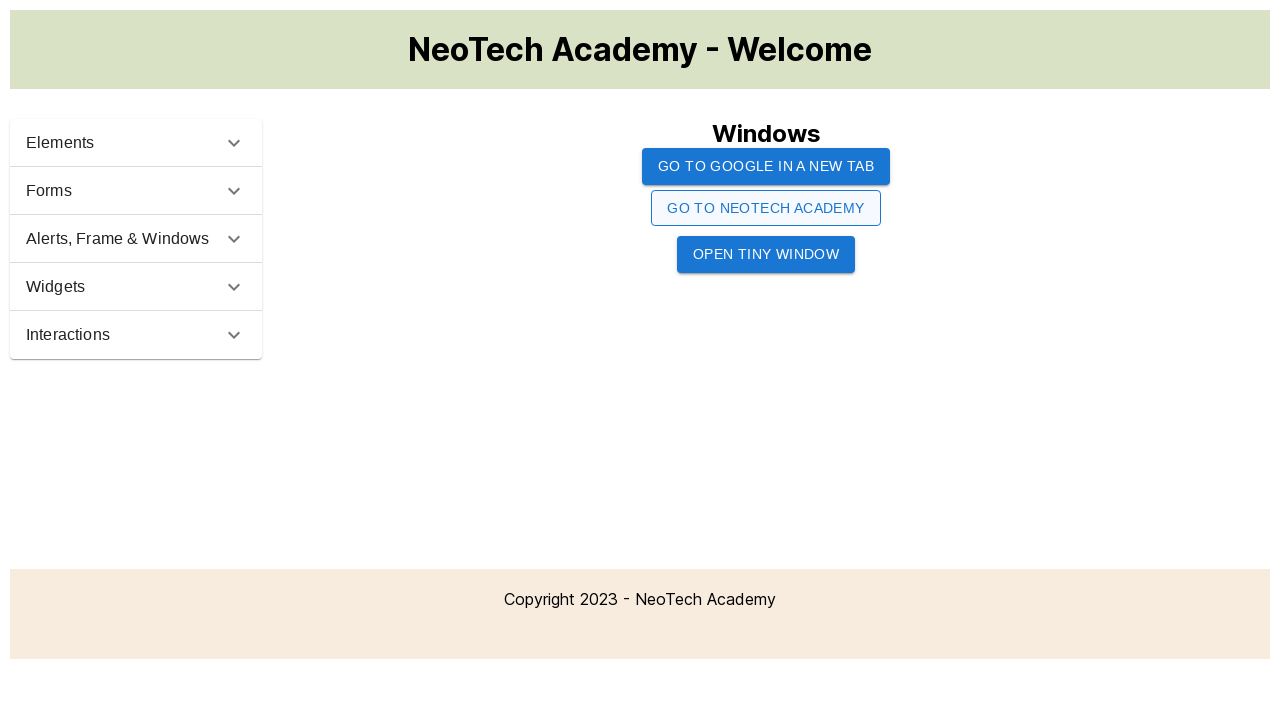

Switched focus to new window (iteration 10/10)
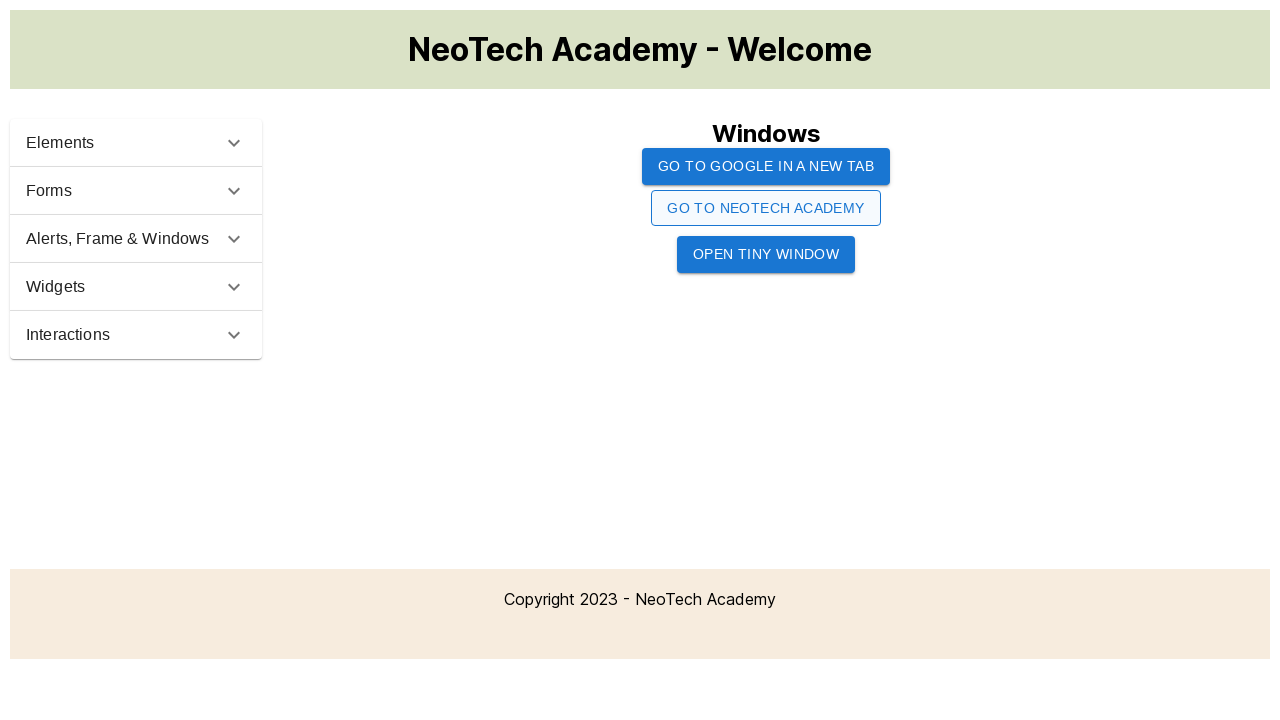

Closed the new window
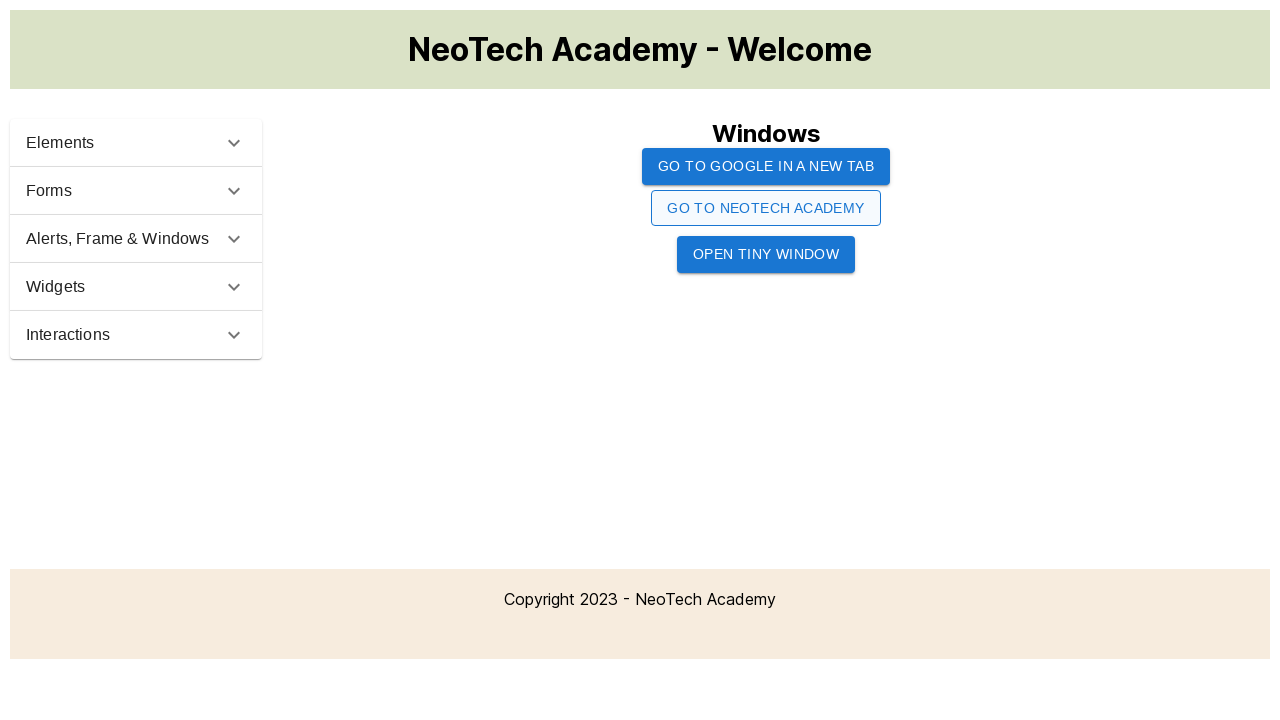

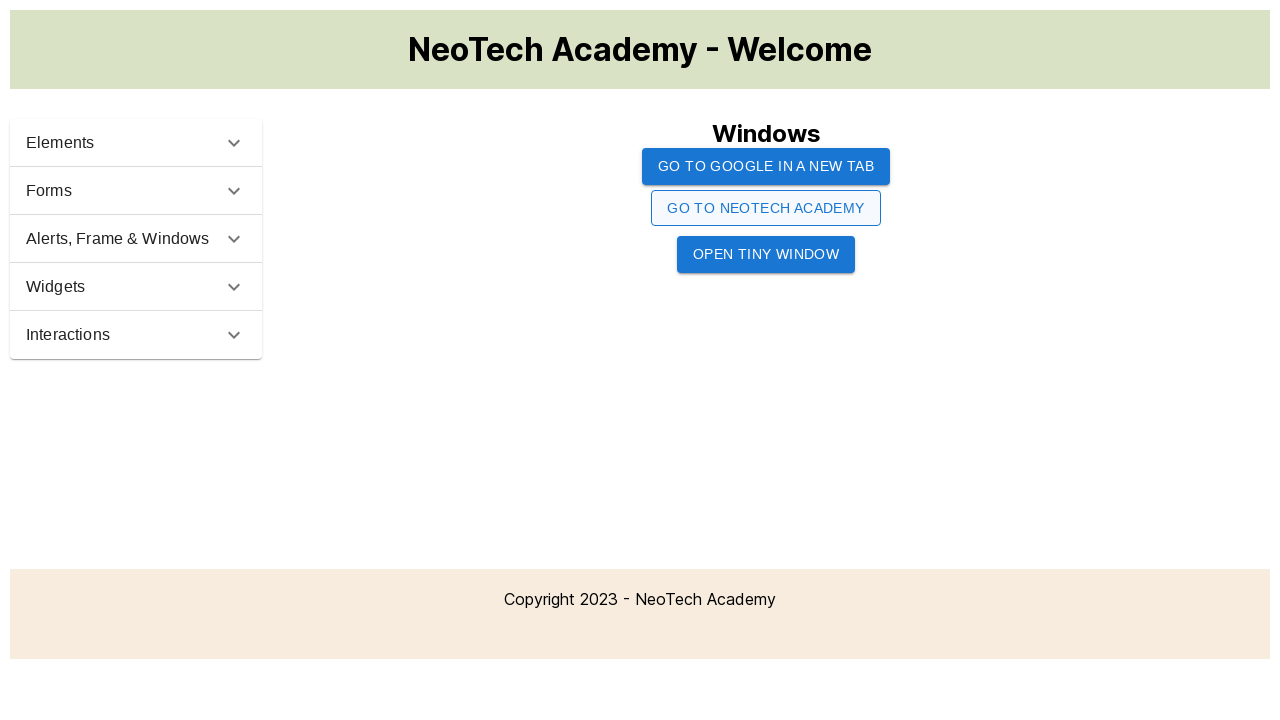